Tests file download functionality by clicking a download button on the DemoQA upload-download page

Starting URL: https://demoqa.com/upload-download

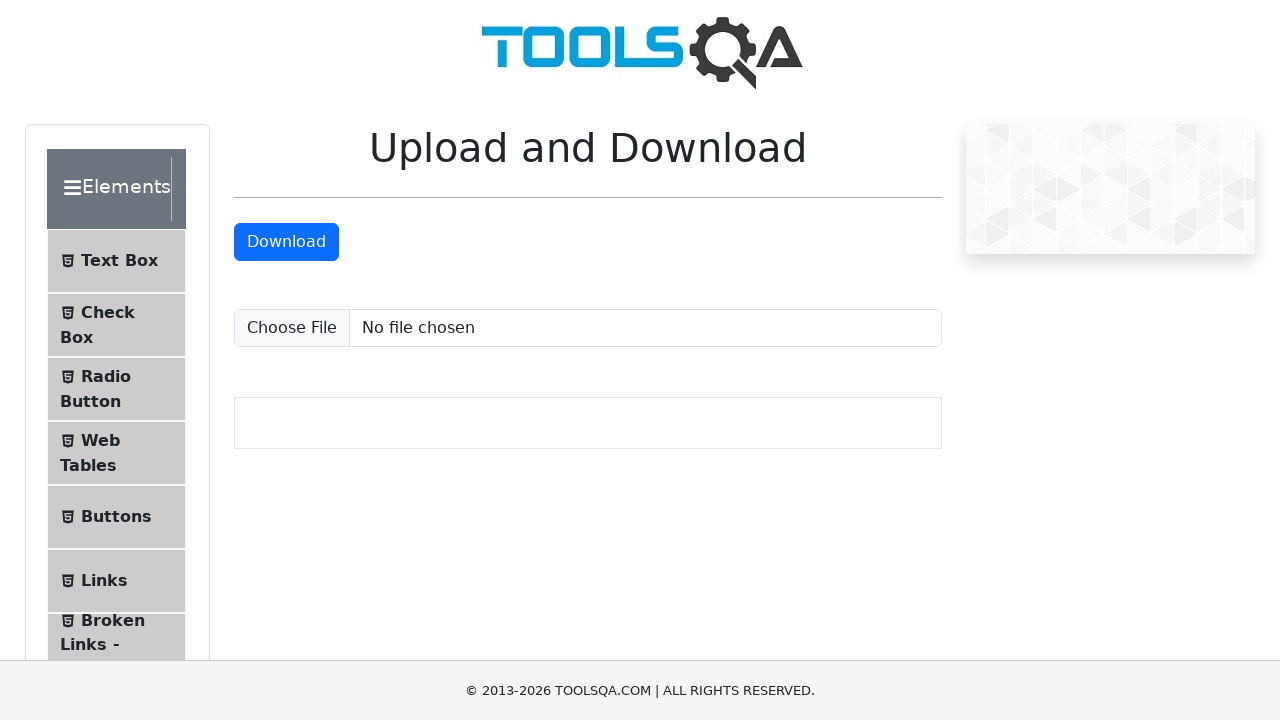

Clicked download button to initiate file download at (286, 242) on #downloadButton
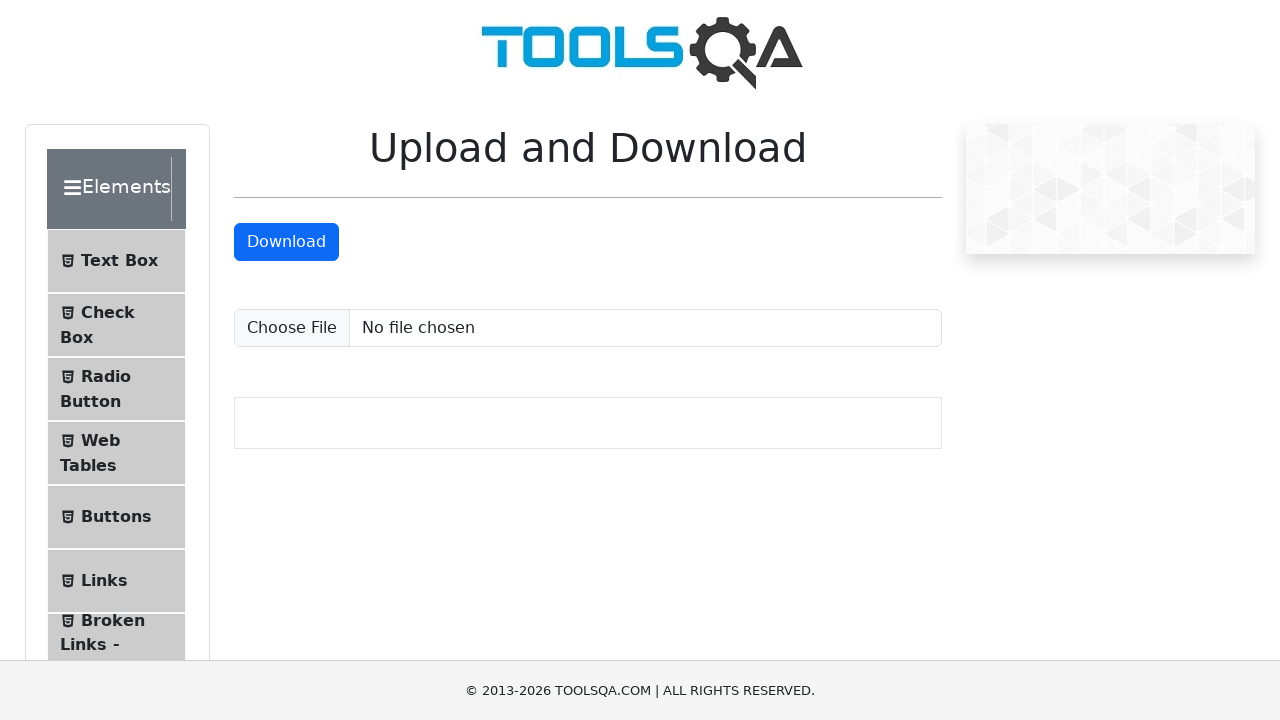

Waited 3 seconds for download to complete
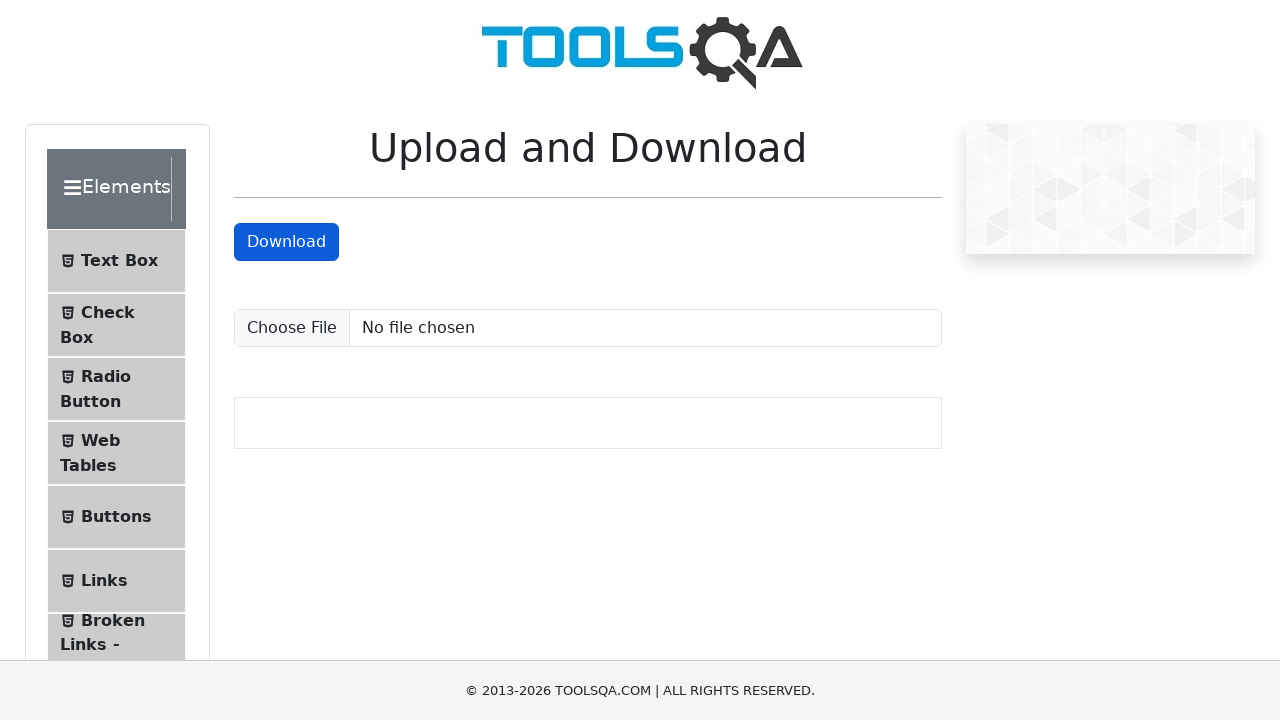

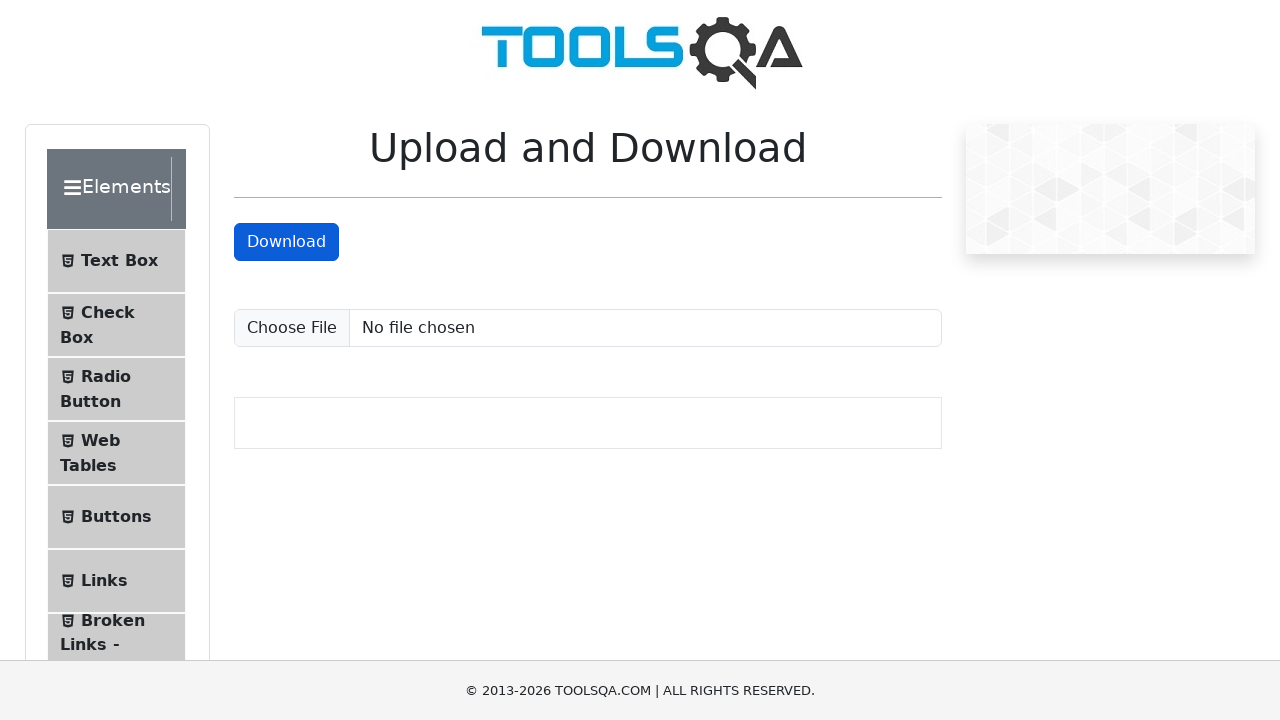